Navigates to the hifive web framework site, clicks on a tutorial link, and verifies the tutorial page title is displayed

Starting URL: http://www.htmlhifive.com/conts/web/view/Main/WebHome

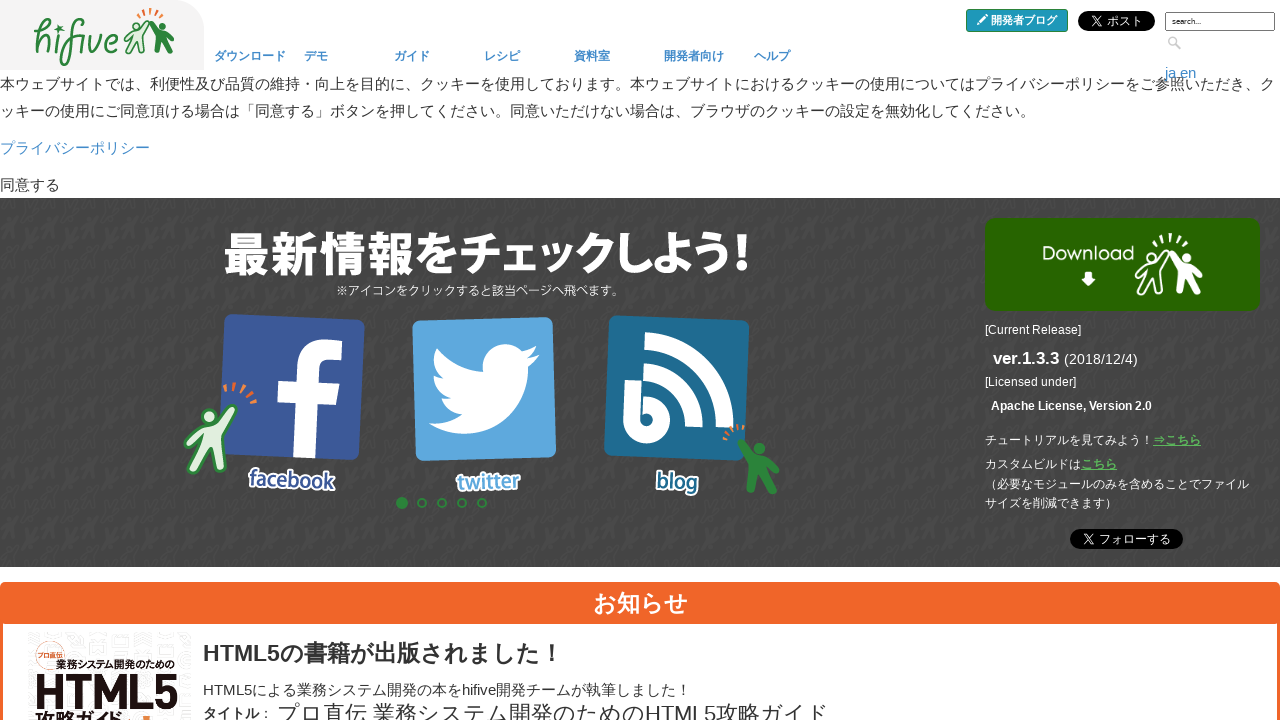

Navigated to hifive web framework homepage
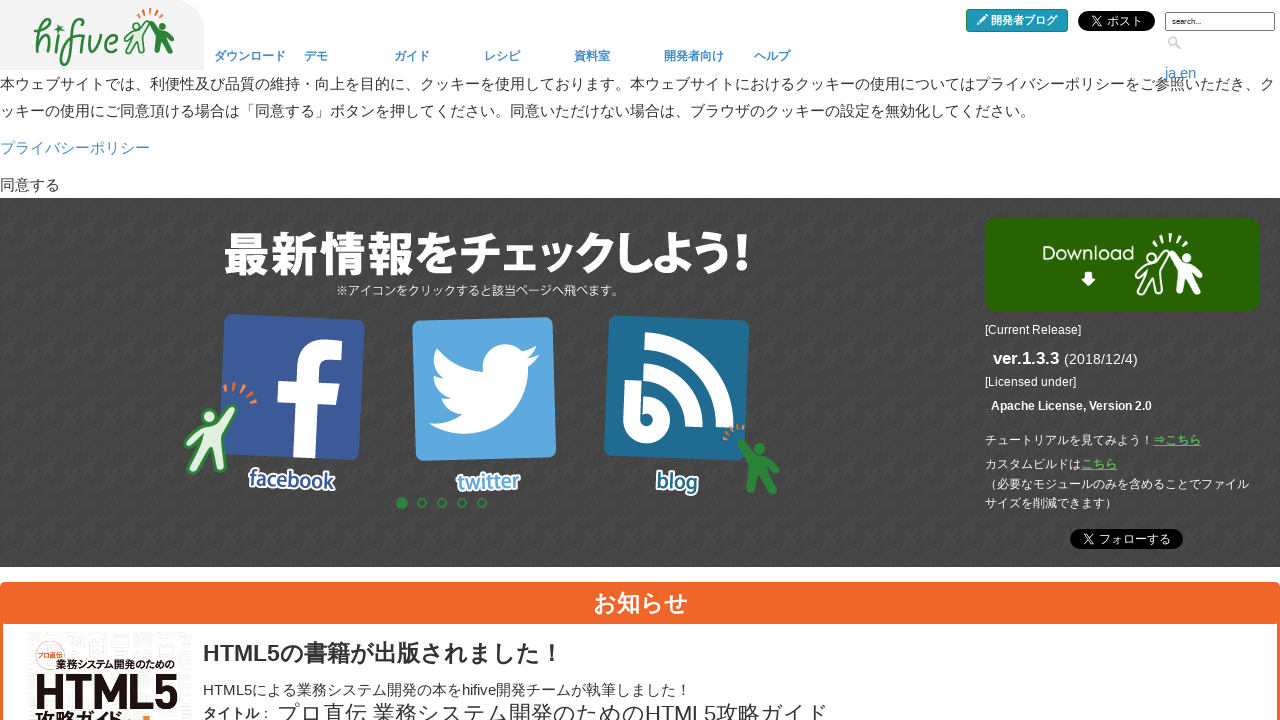

Clicked on tutorial link at (1177, 440) on a:has-text('⇒こちら')
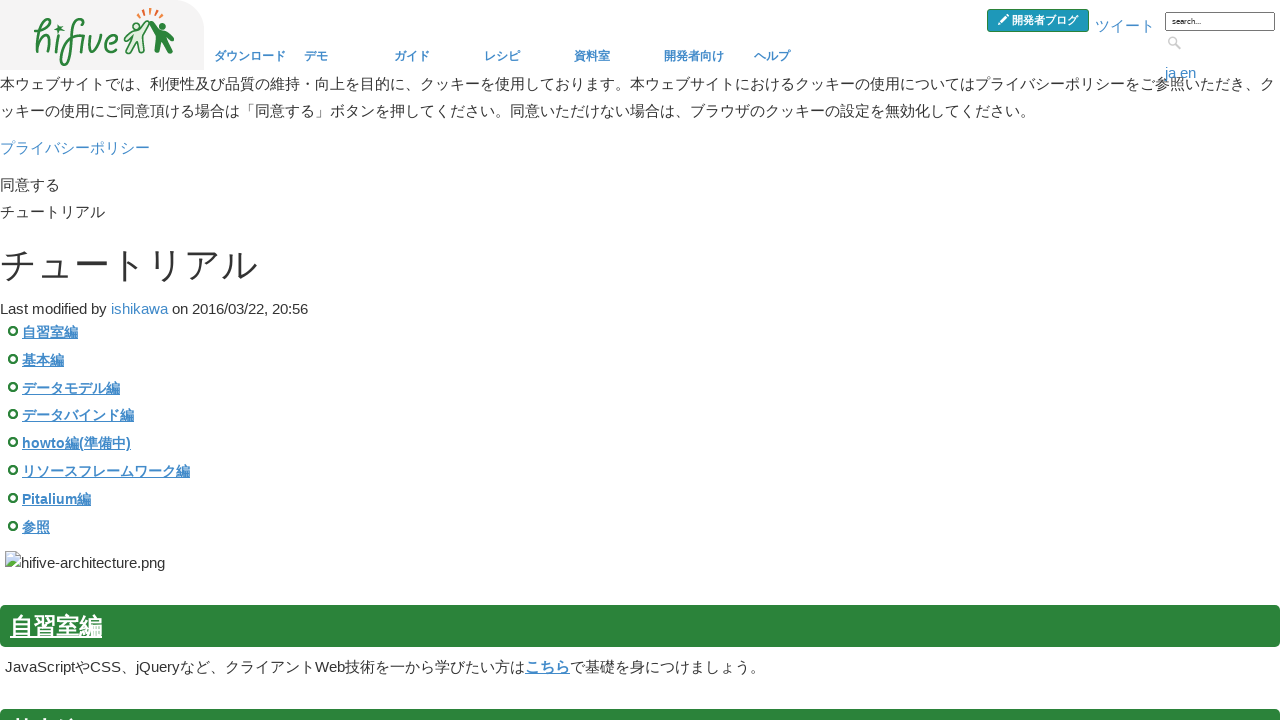

Tutorial page loaded and document title element is visible
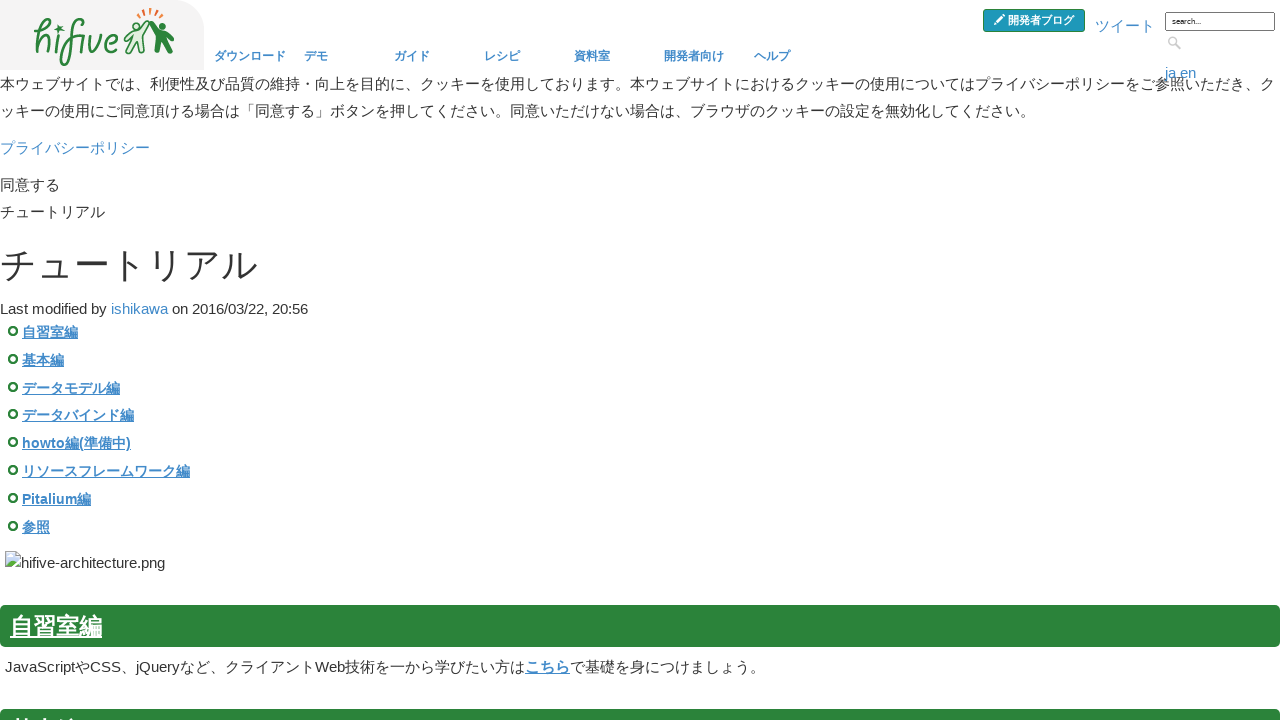

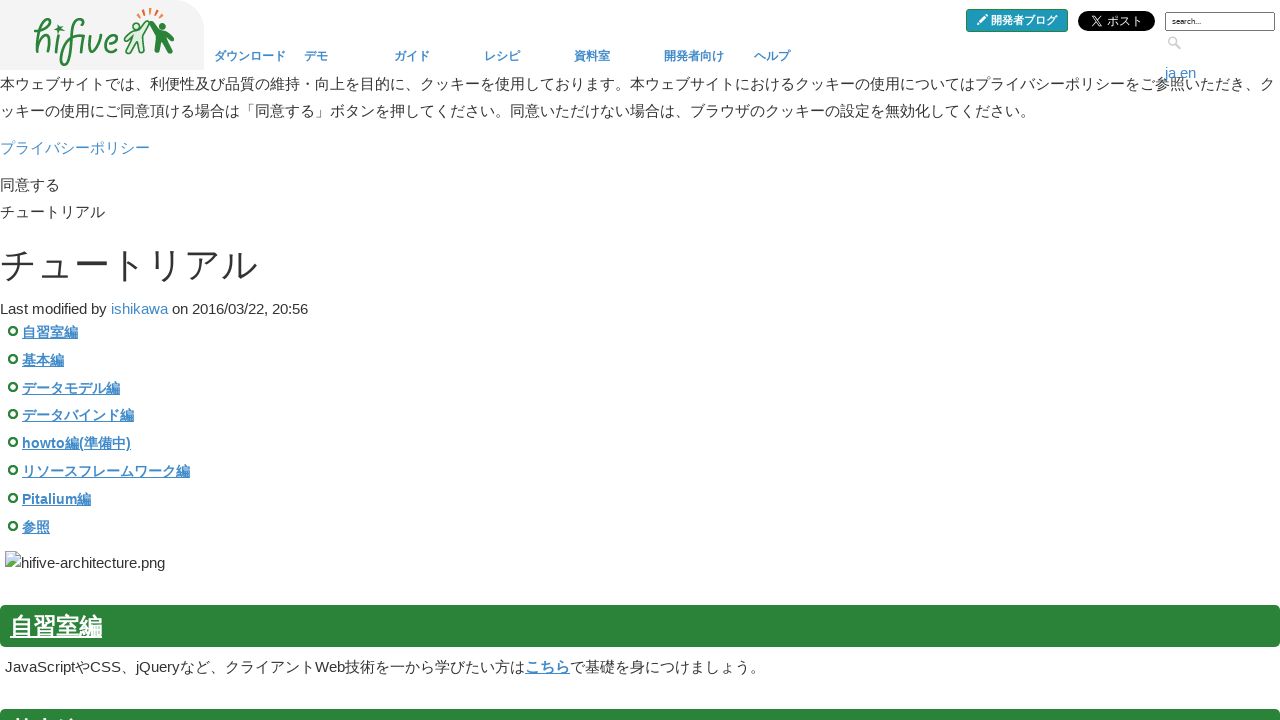